Tests highlighting an element on the page by finding a specific element and waiting for it to be visible. The original script adds visual highlighting via CSS but since the core browser automation is just navigating and finding the element, we verify the element exists.

Starting URL: http://the-internet.herokuapp.com/large

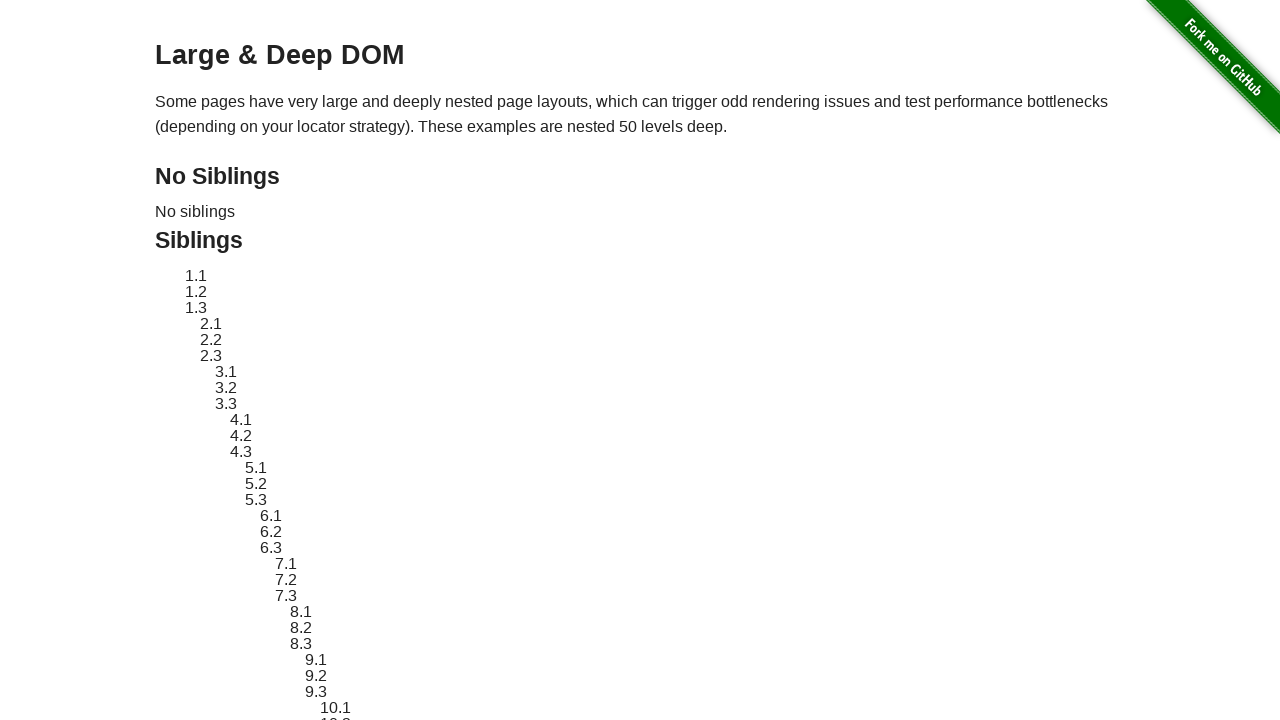

Waited for target element #sibling-2.3 to be present in DOM
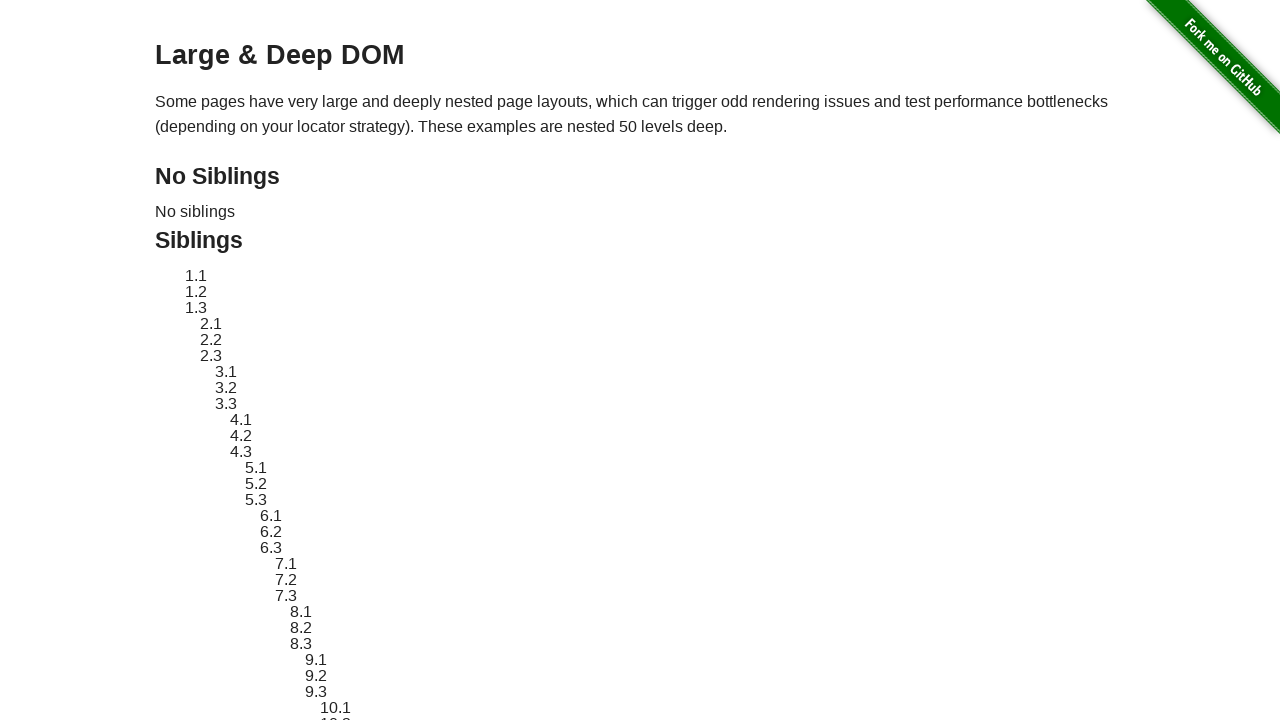

Located target element #sibling-2.3
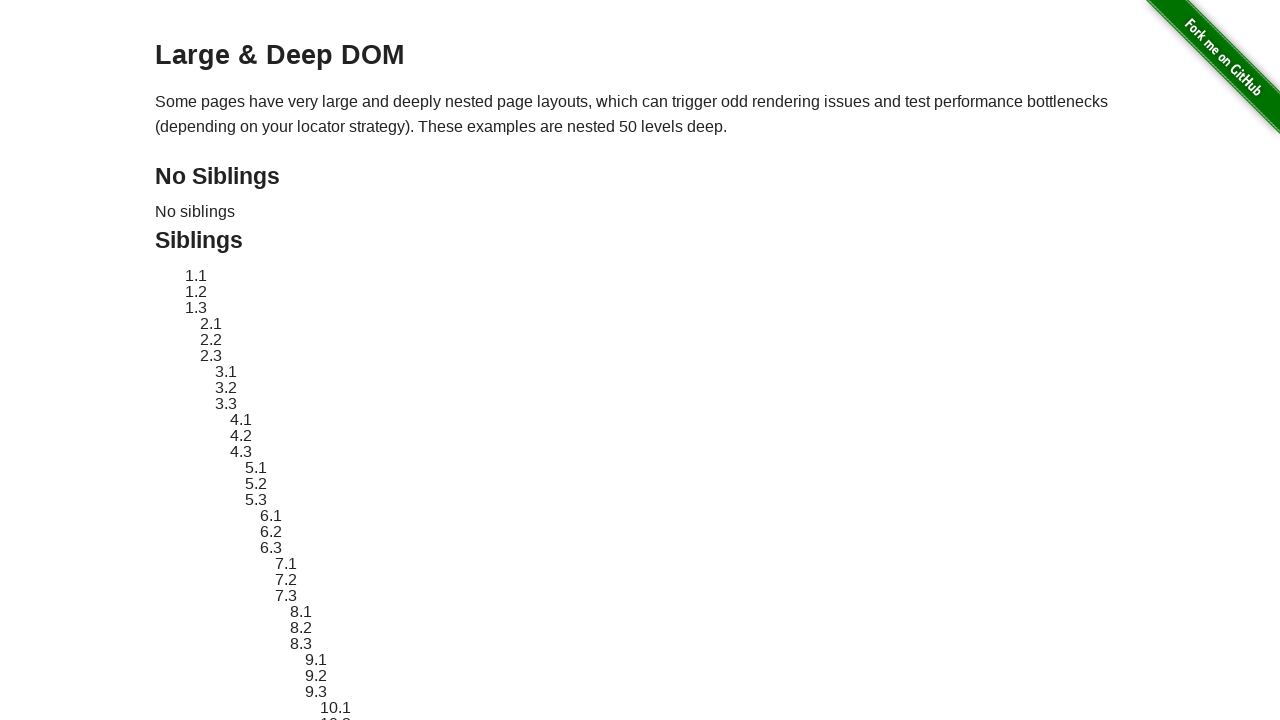

Applied red dashed border highlight styling to target element
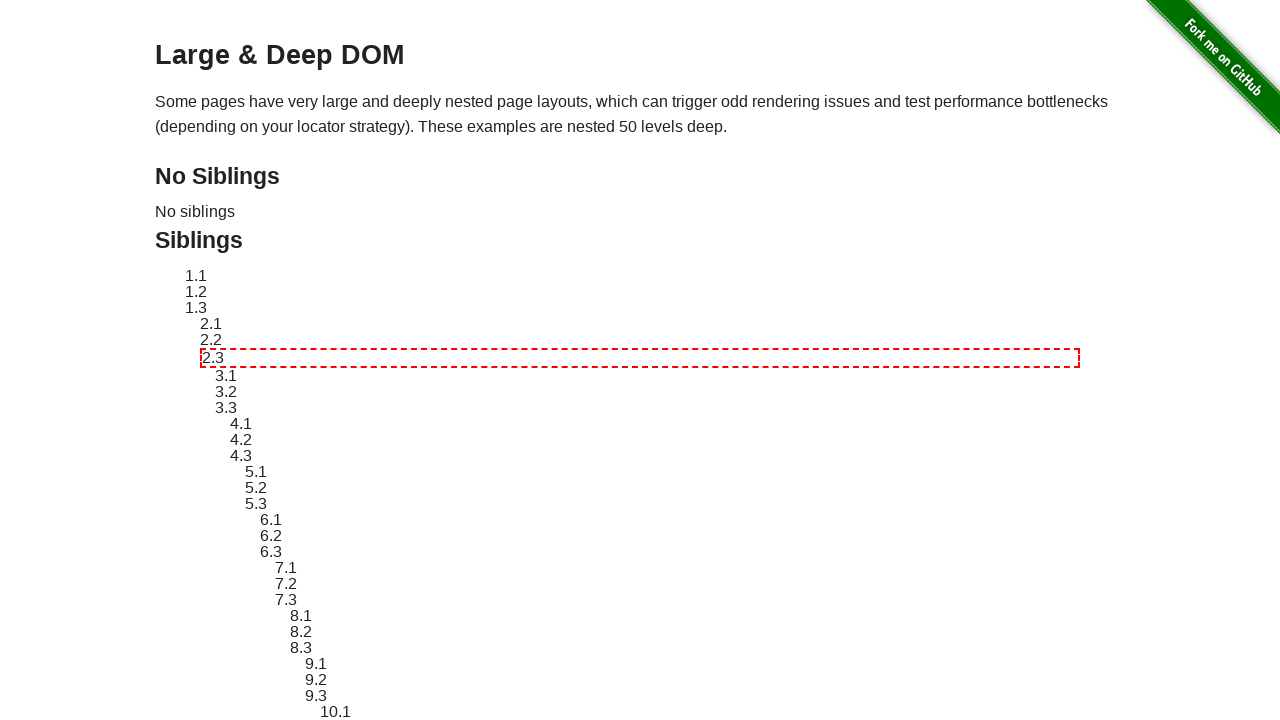

Waited 2 seconds to view the highlight effect
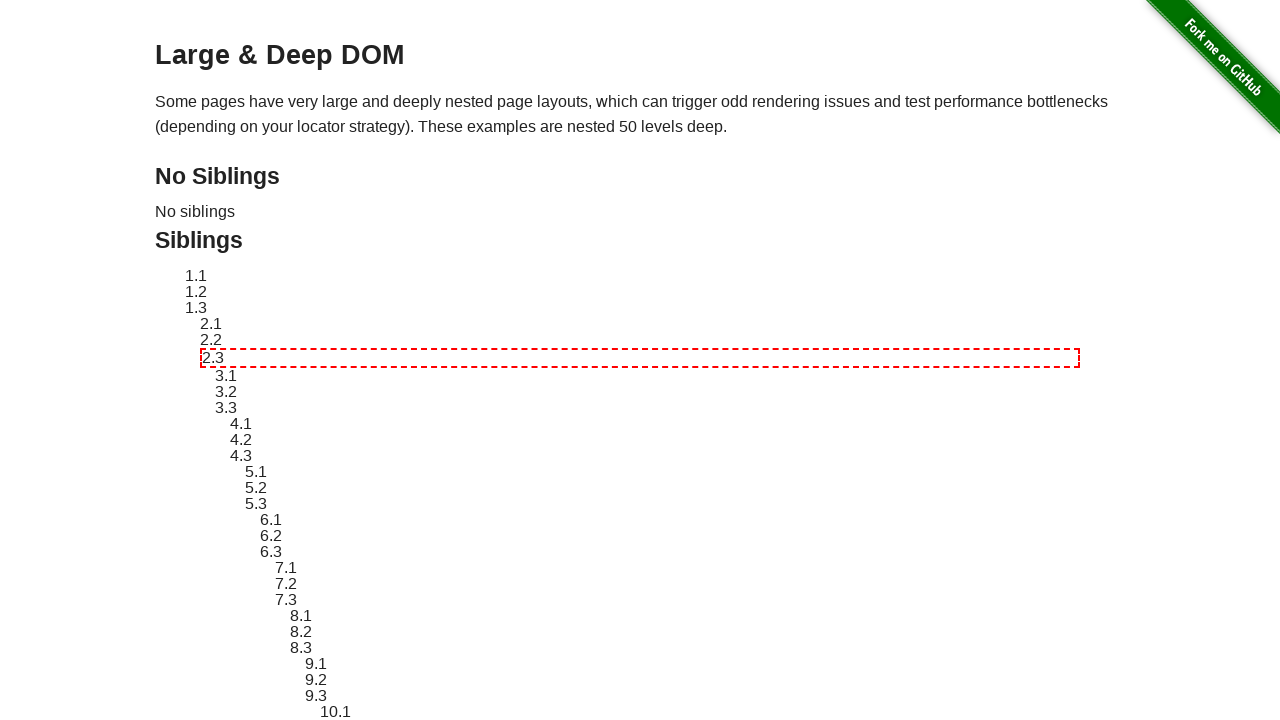

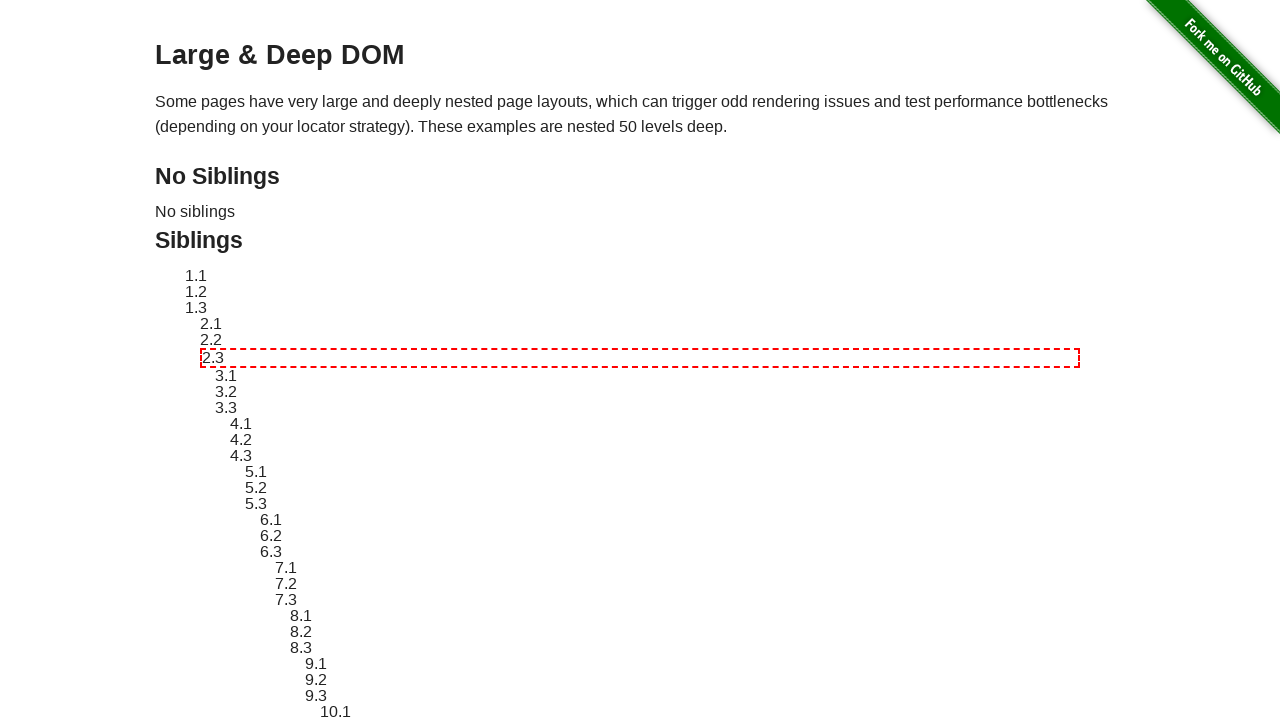